Tests navigation on an LMS website by clicking the "My Account" link, verifying the page title, then navigating to "All Courses" page and verifying course elements are displayed.

Starting URL: https://alchemy.hguy.co/lms

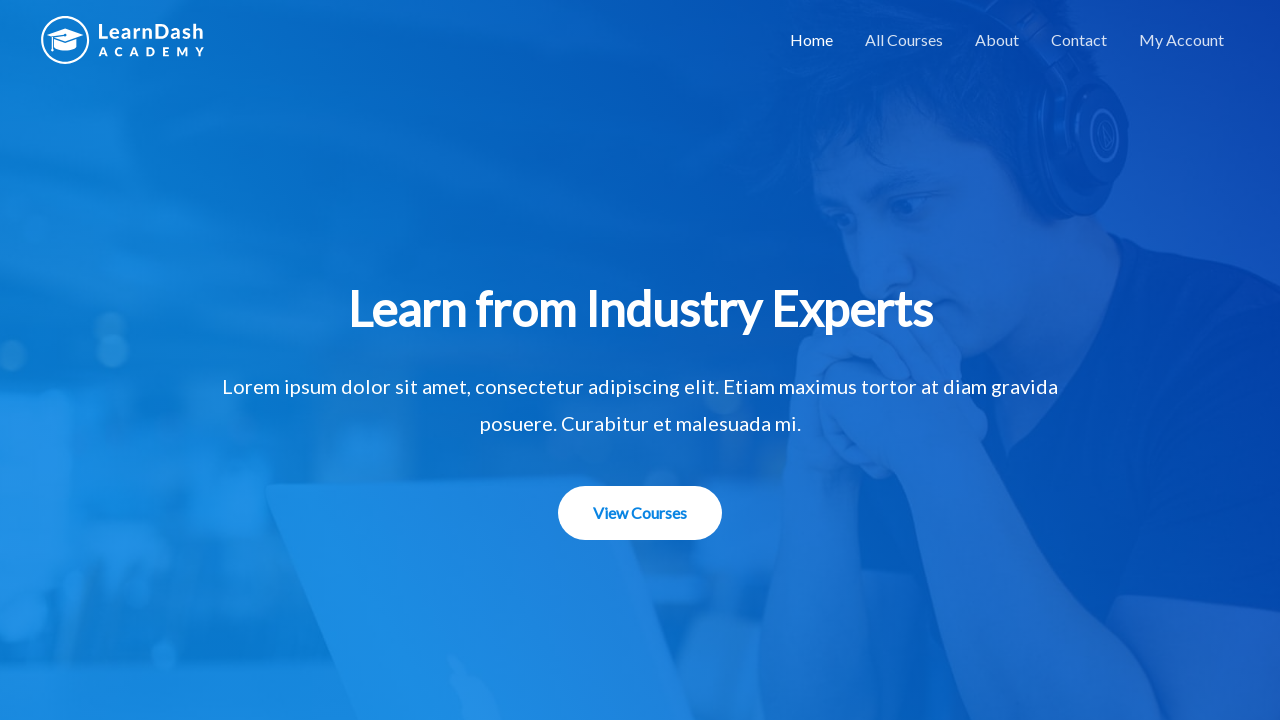

Clicked 'My Account' link at (1182, 40) on text=My Account
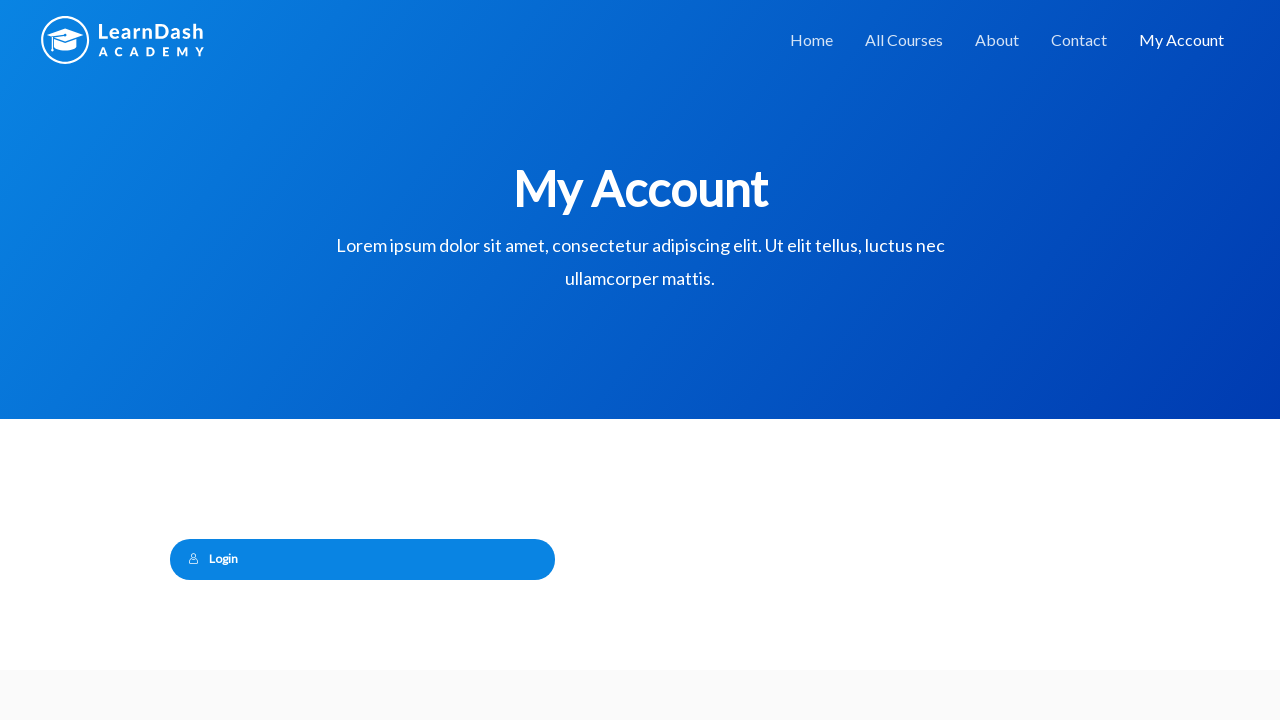

Waited for page DOM to load
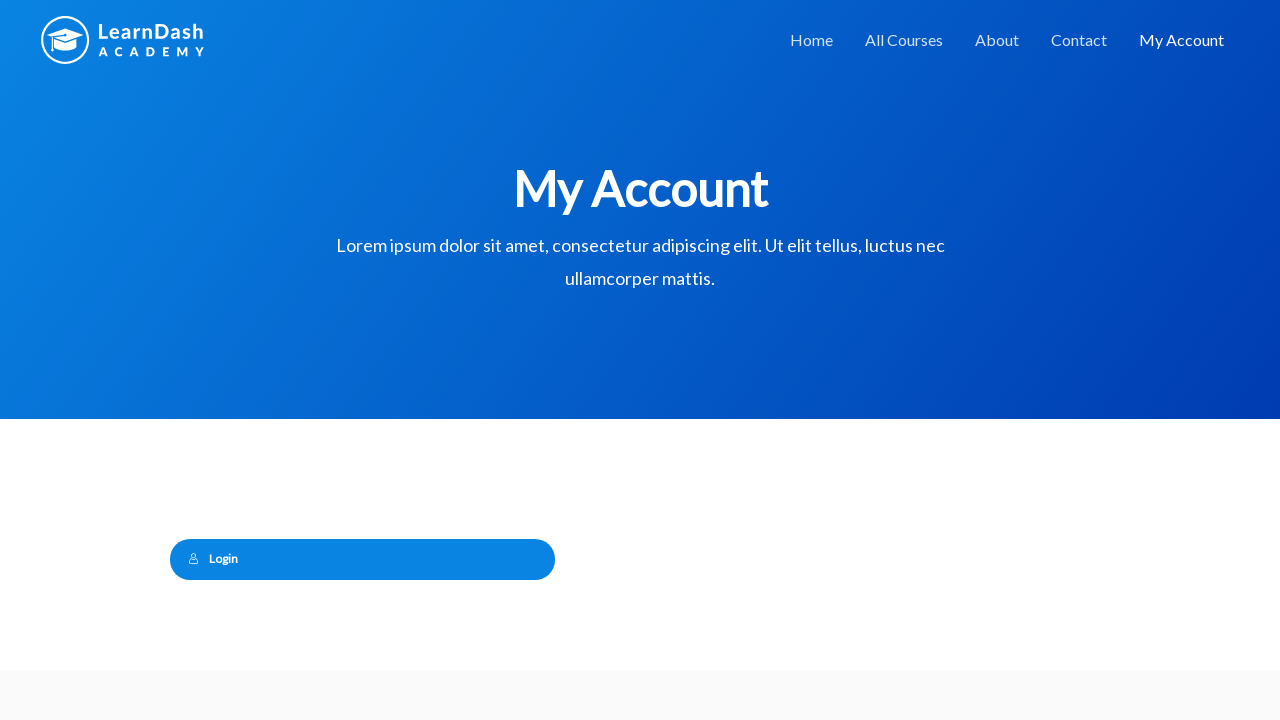

Verified page title is 'My Account – Alchemy LMS'
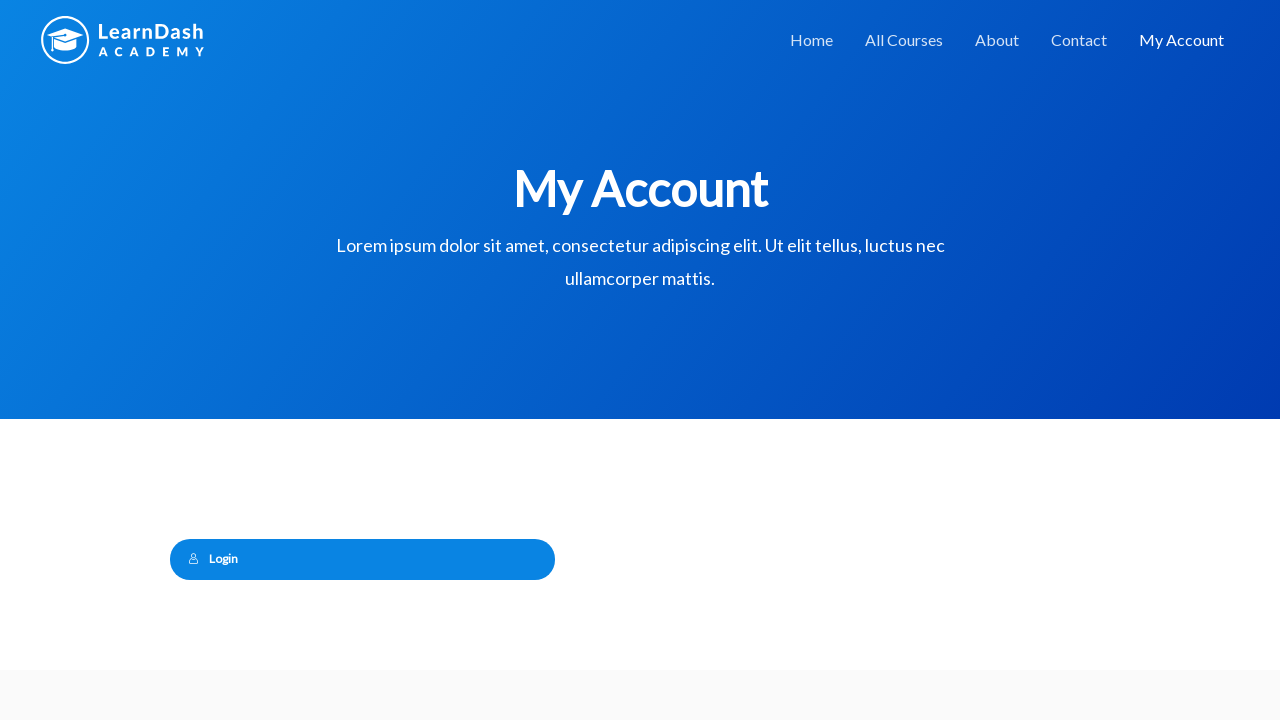

Clicked 'All Courses' link at (904, 40) on text=All Courses
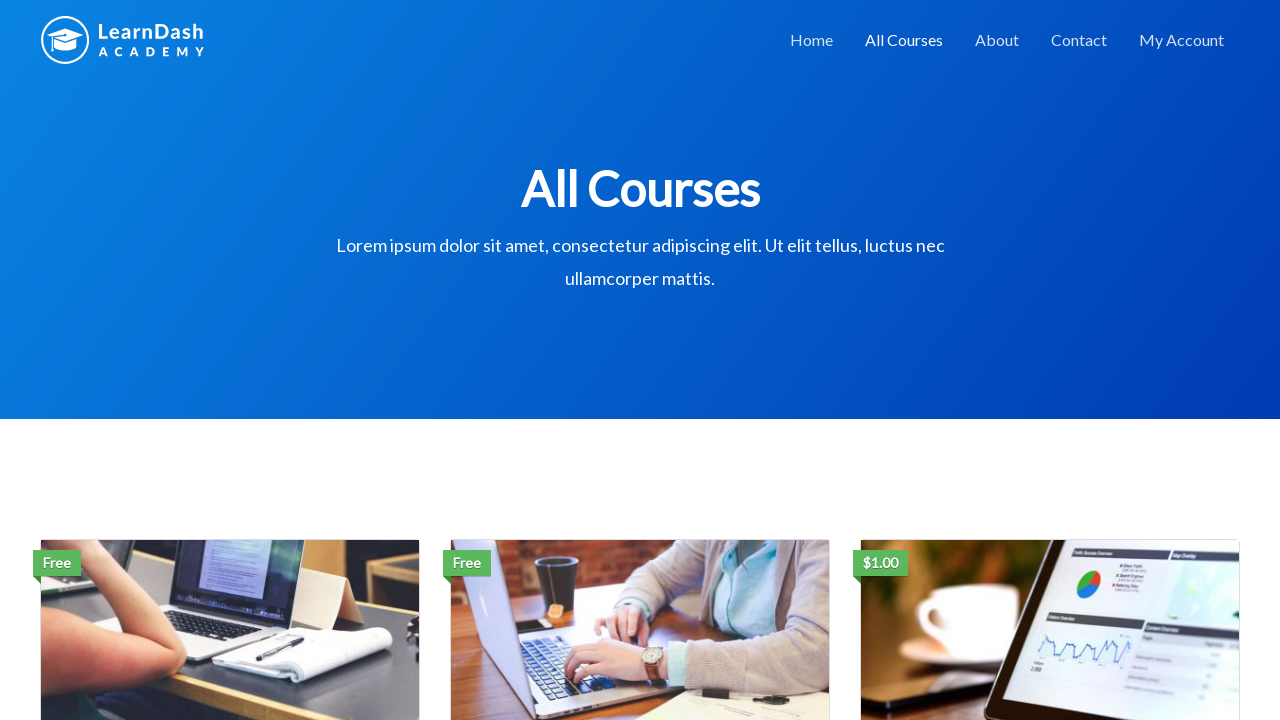

Waited for course list items to load
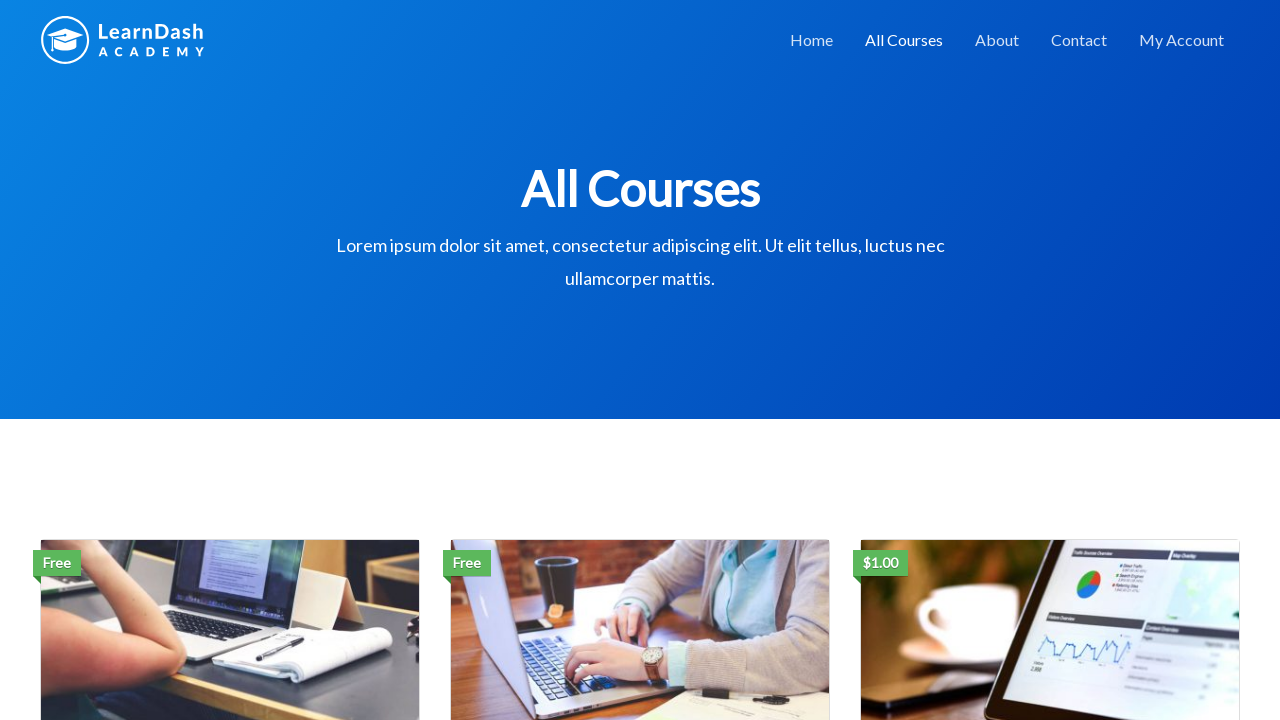

Retrieved all course elements - found 3 courses
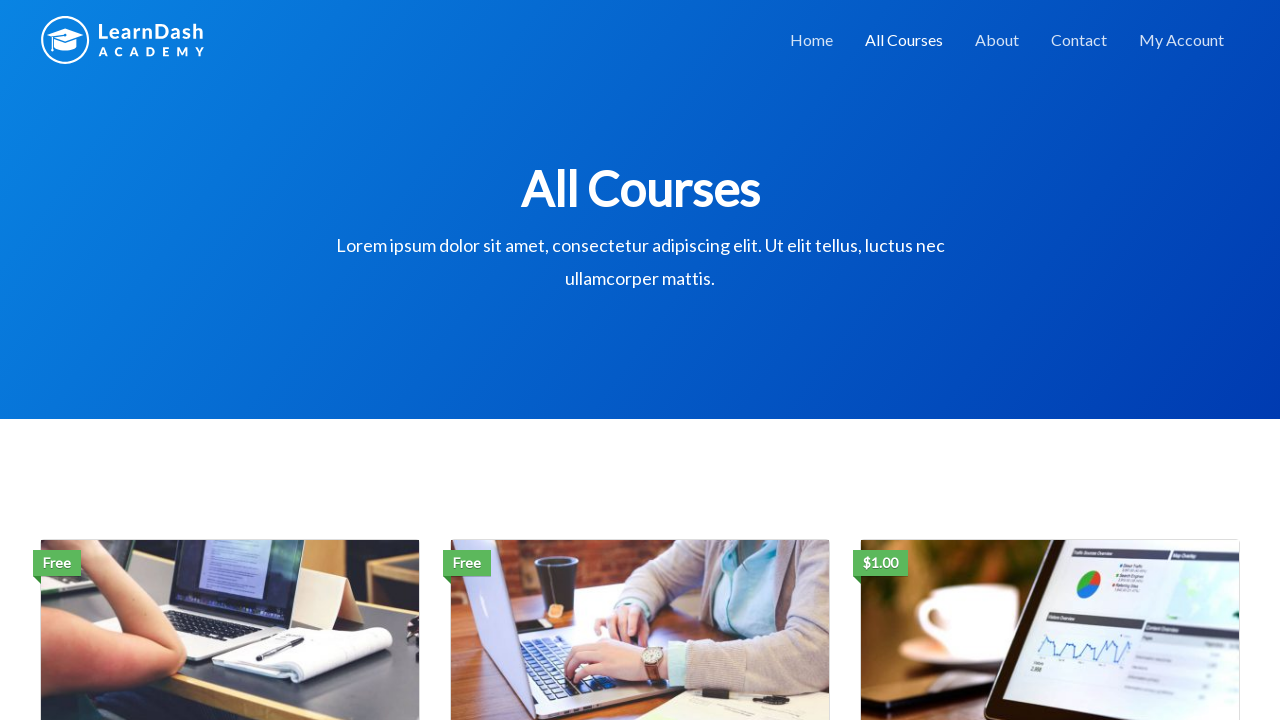

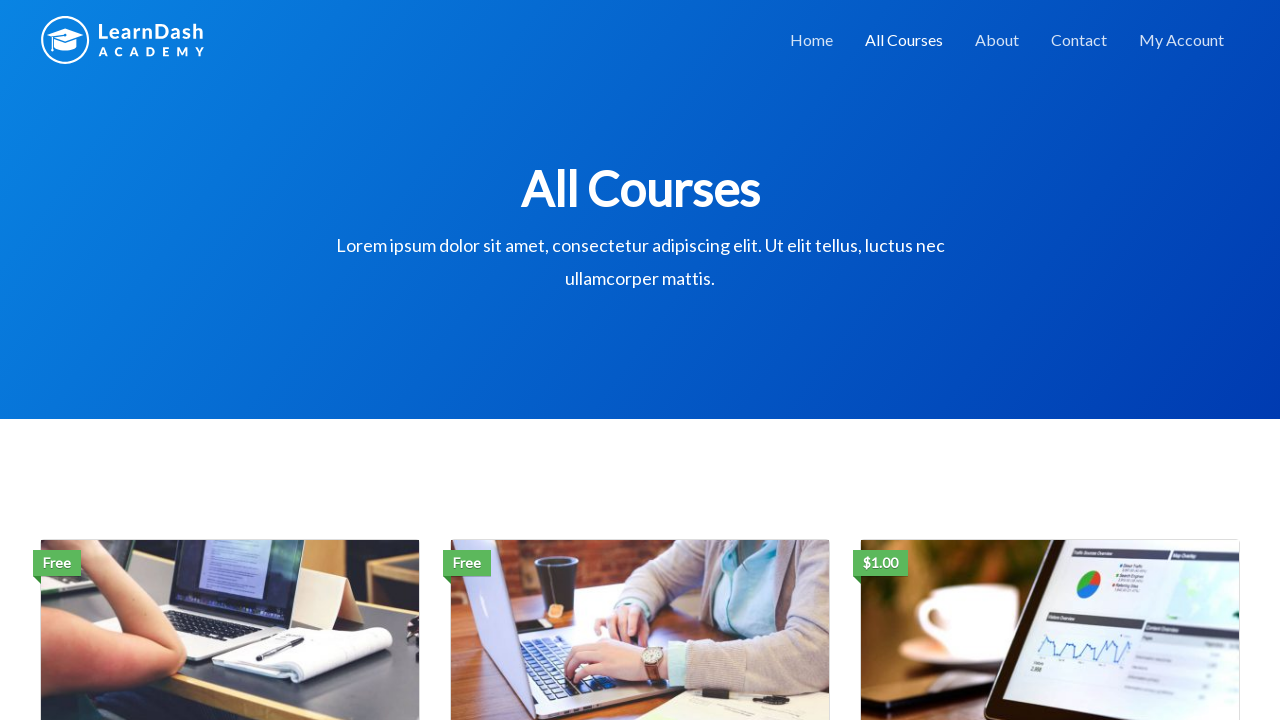